Tests a mathematical calculation form by reading two numbers, calculating their sum, and selecting the correct answer from a dropdown menu

Starting URL: http://suninjuly.github.io/selects1.html

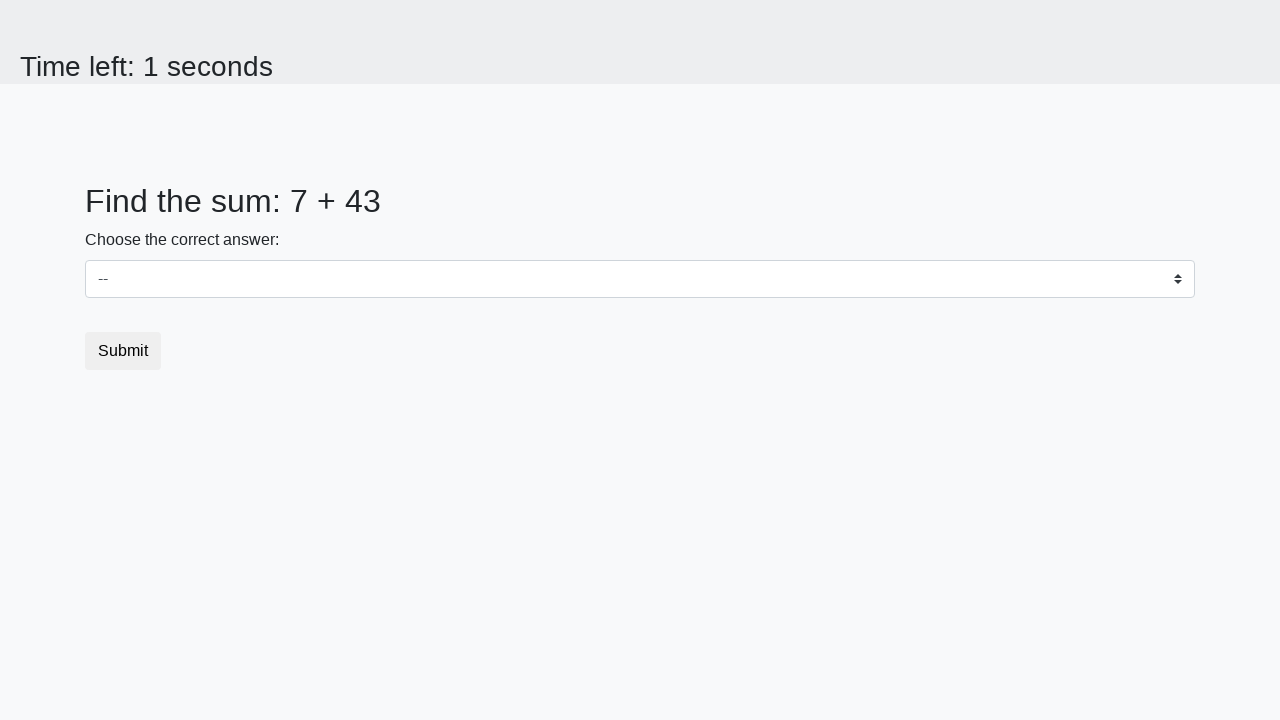

Retrieved first number from #num1 element
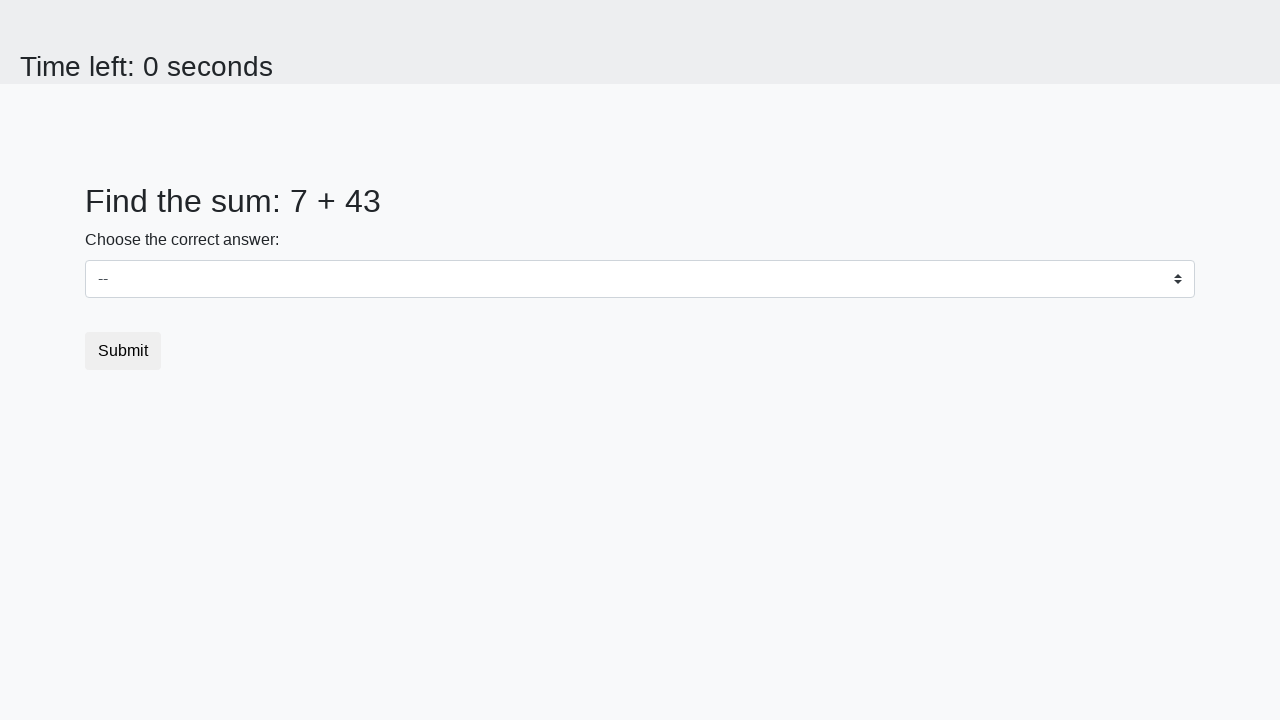

Retrieved second number from #num2 element
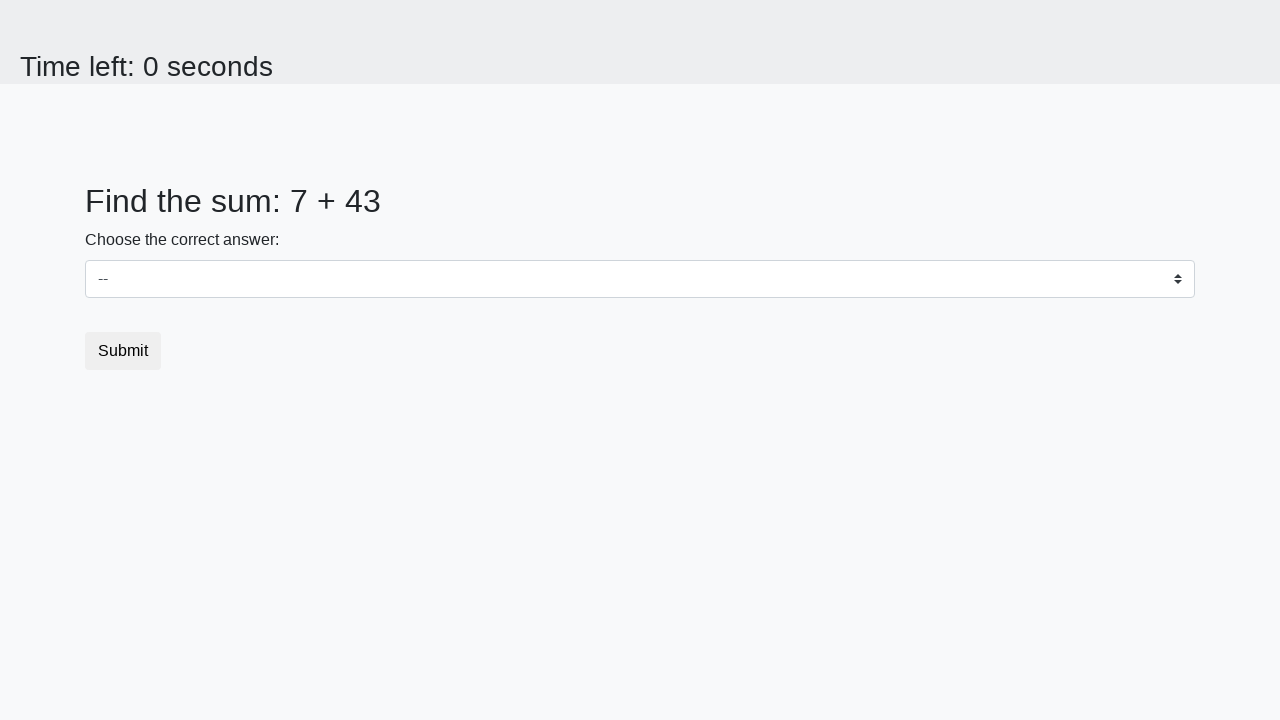

Calculated sum: 7 + 43 = 50
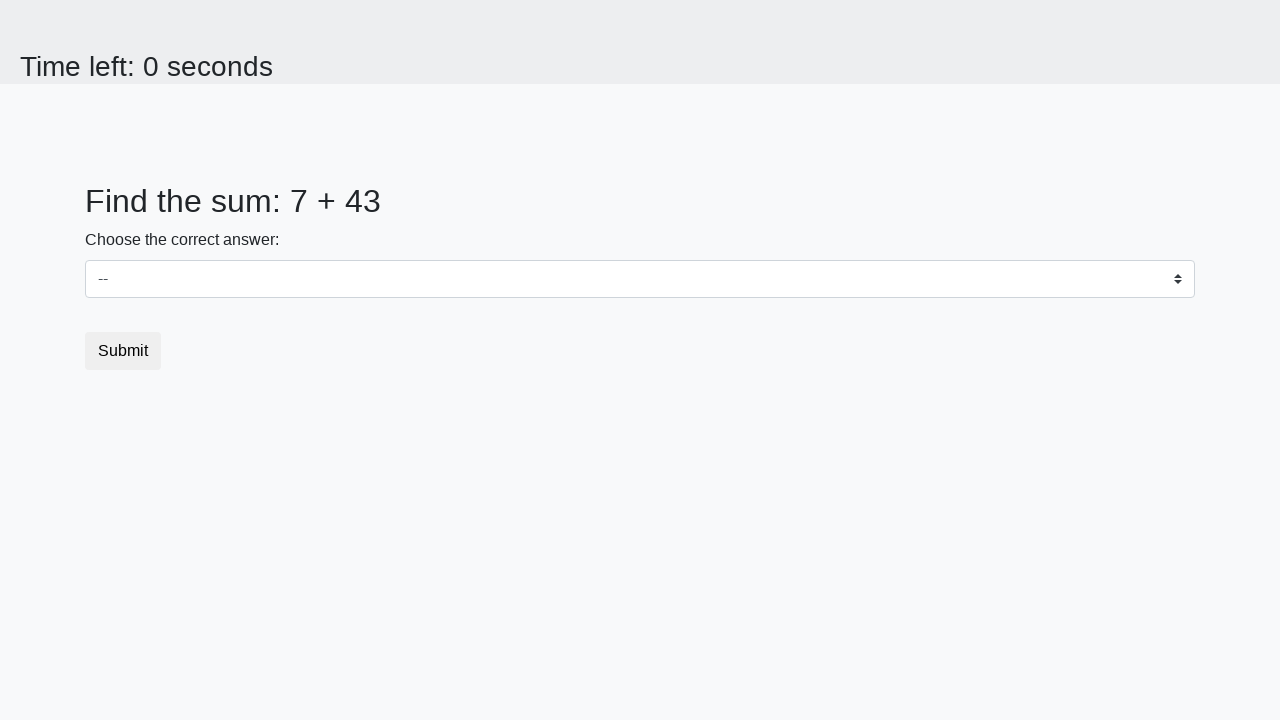

Selected calculated sum '50' from dropdown menu on select
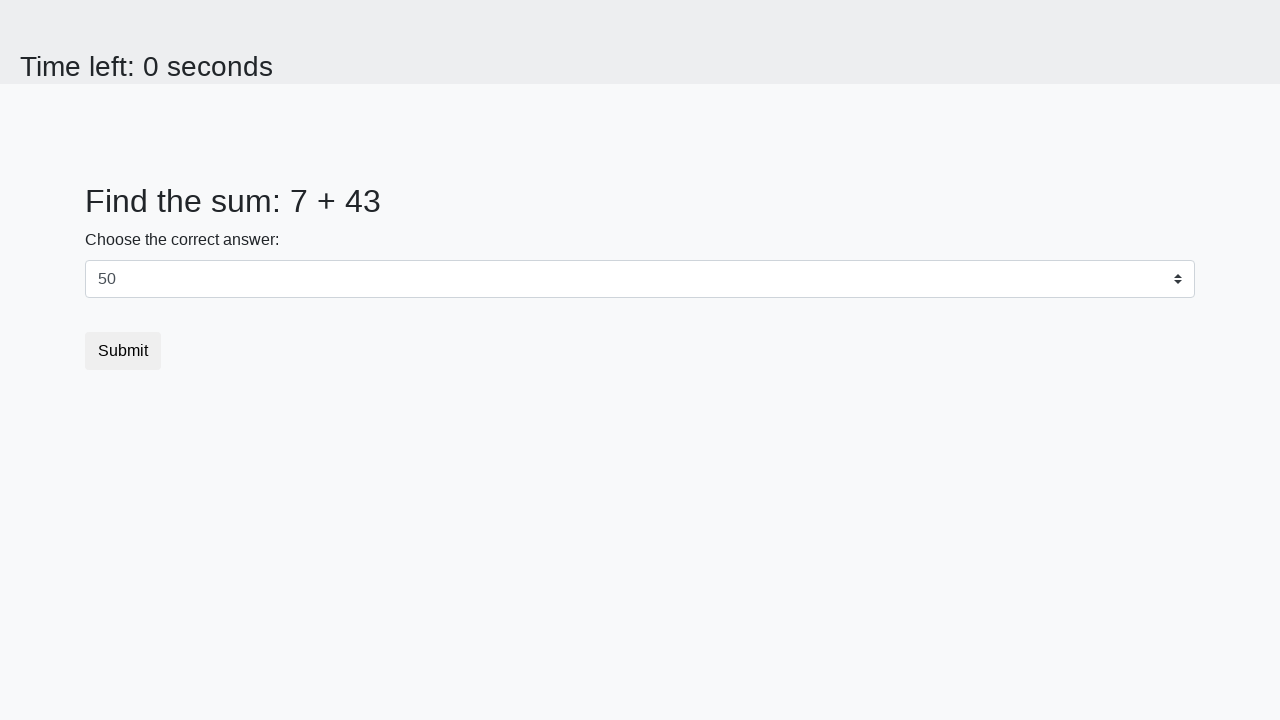

Clicked submit button to submit the form at (123, 351) on button.btn-default
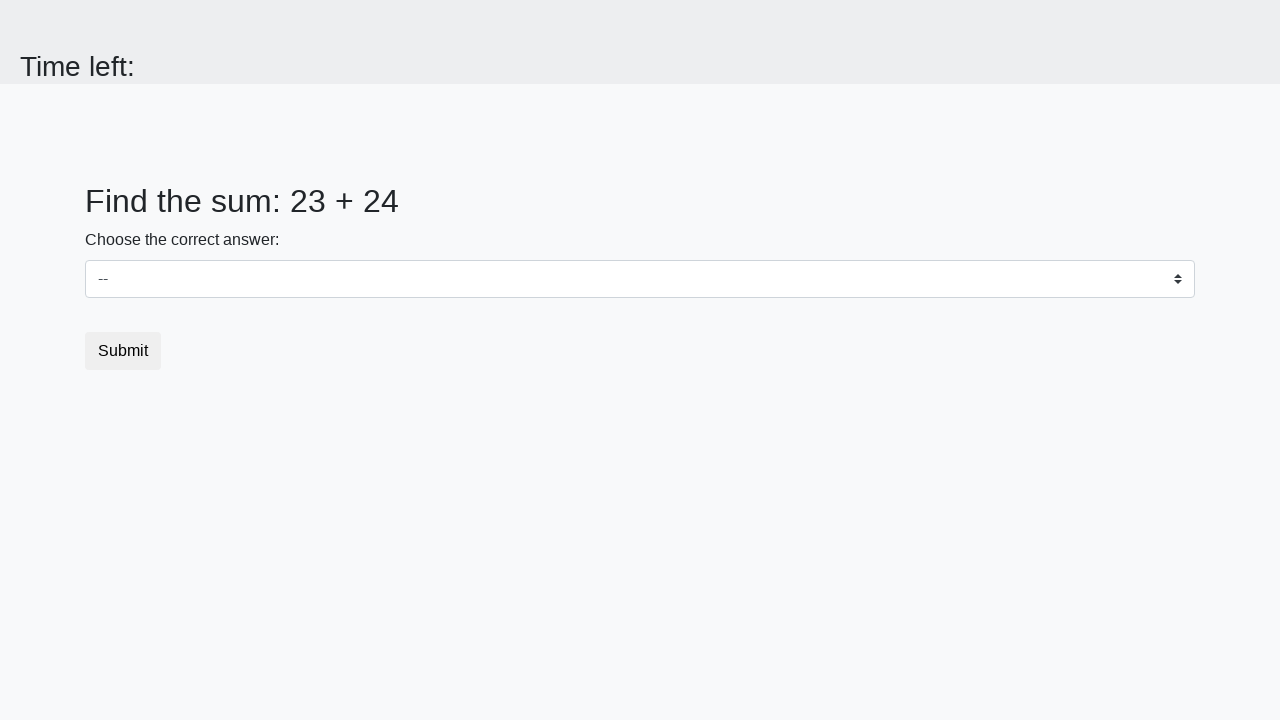

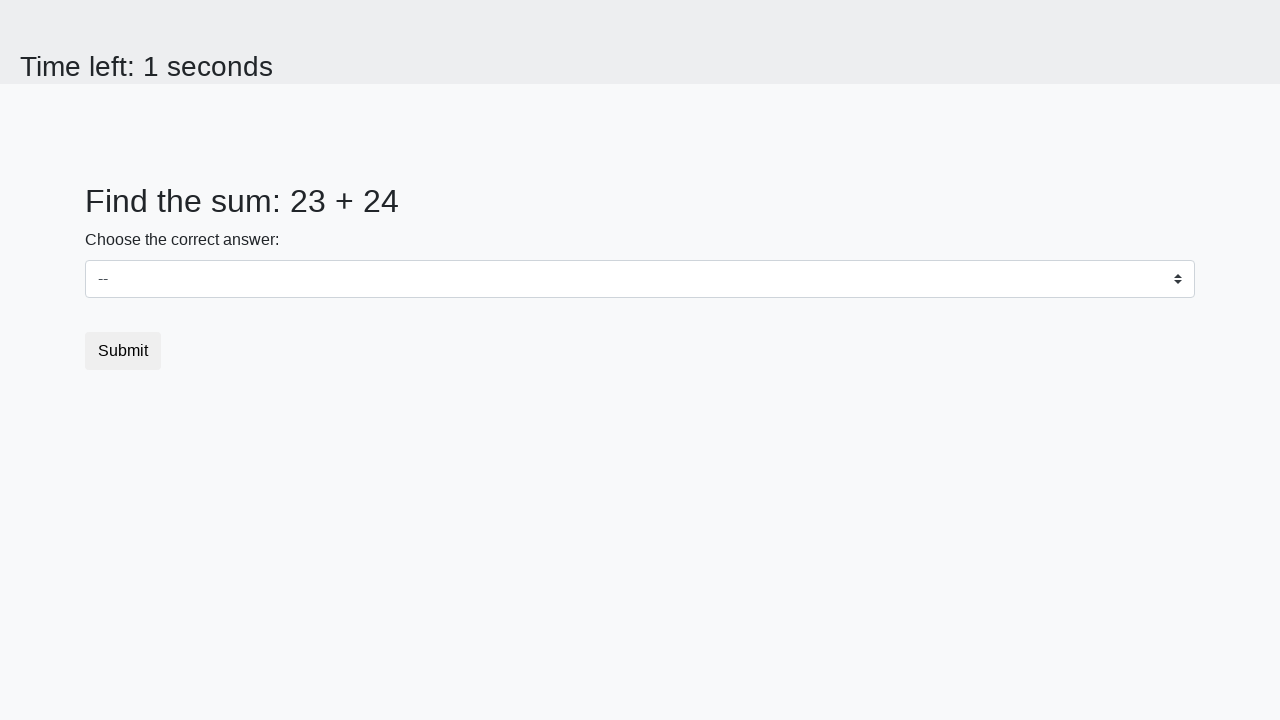